Tests jQuery UI Button component by clicking the Button menu item and then clicking the anchor button inside the iframe

Starting URL: https://jqueryui.com/

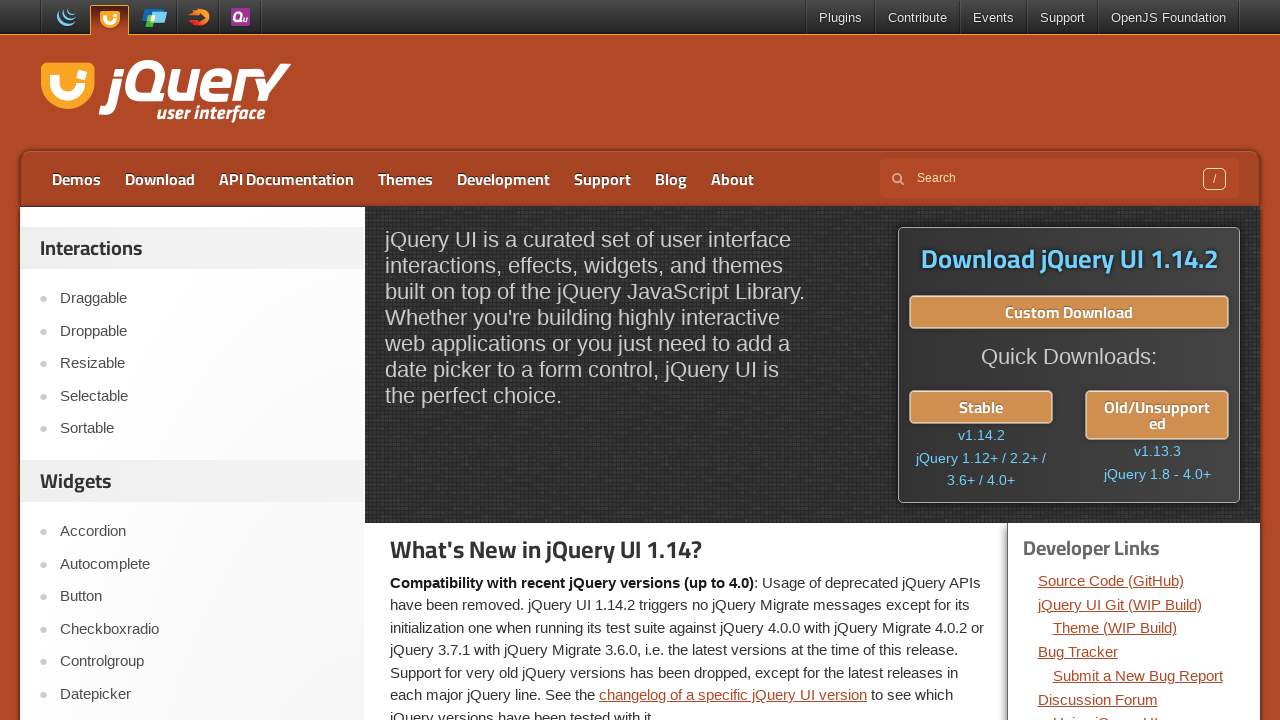

Clicked on Button menu item in jQuery UI navigation at (202, 597) on xpath=//li/a[.='Button']
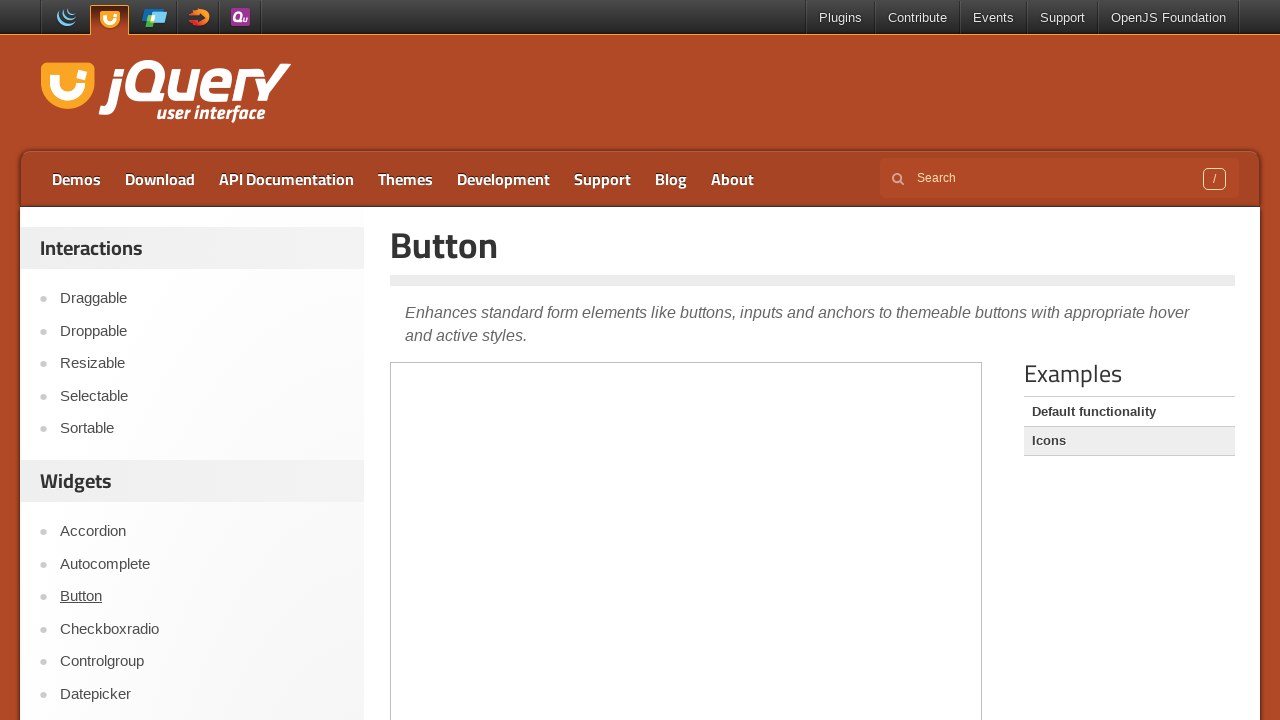

Waited for page to load
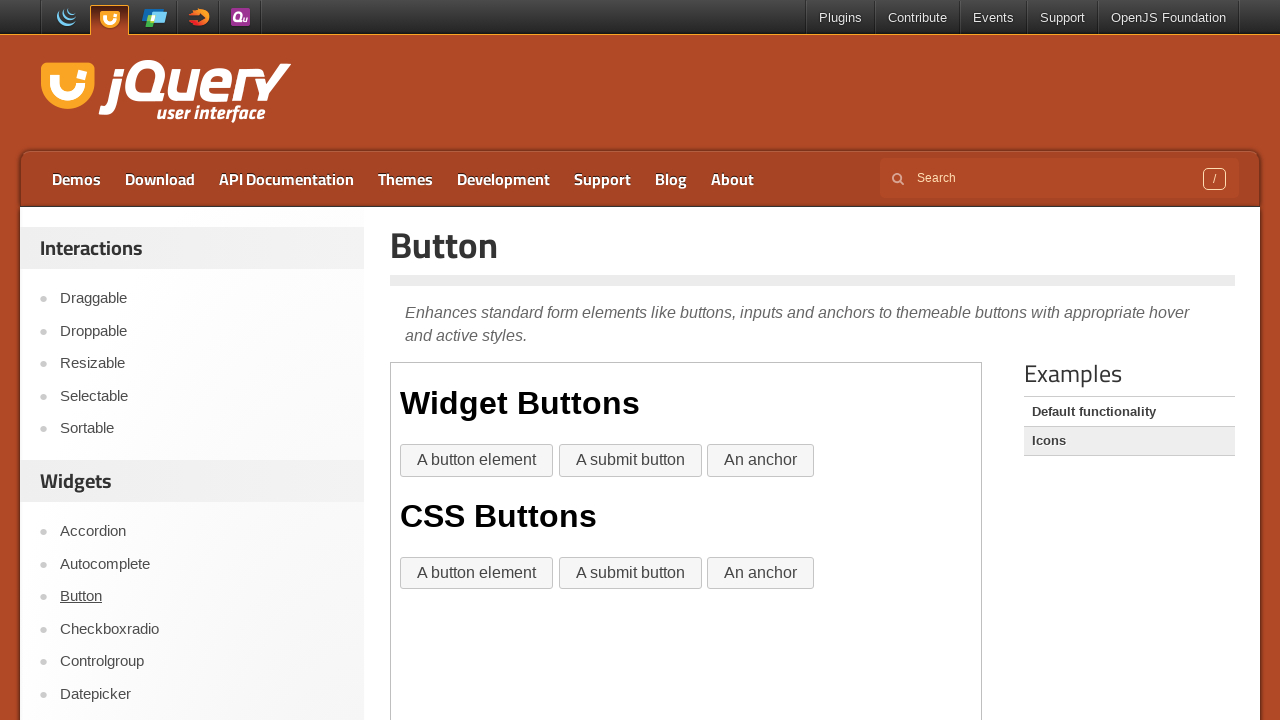

Located the iframe element
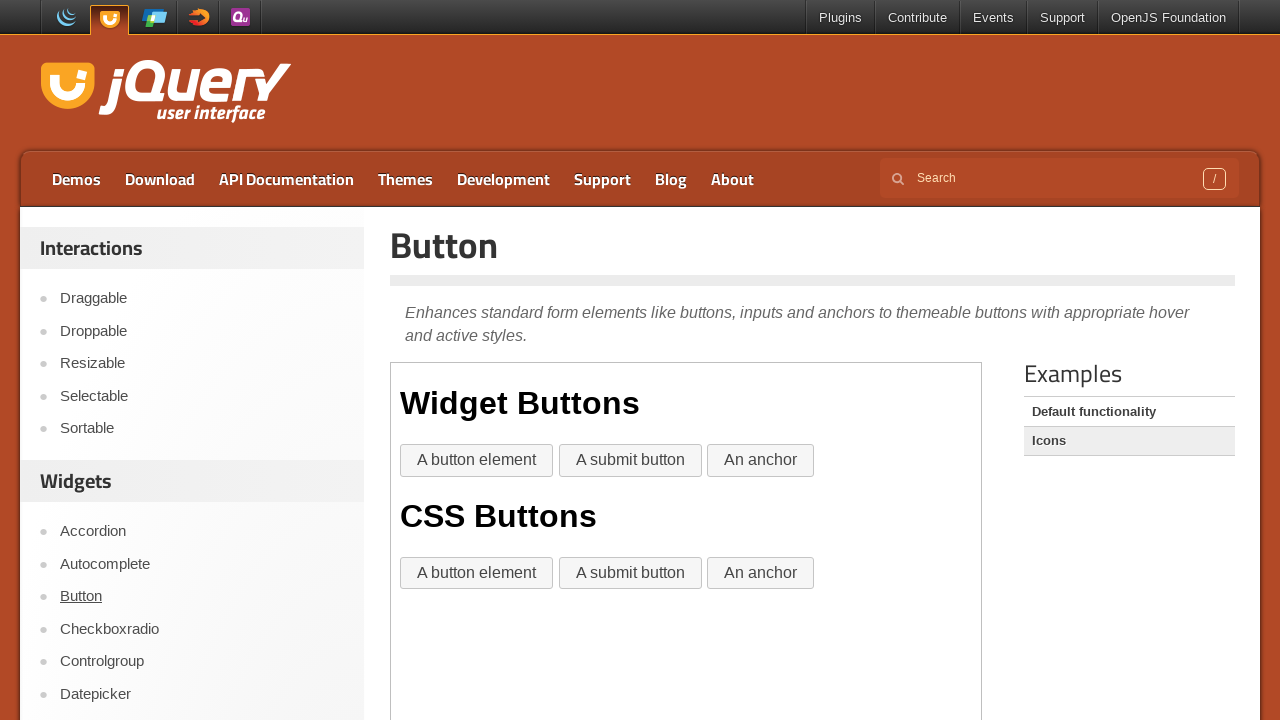

Clicked the anchor button inside the iframe at (761, 461) on iframe >> nth=0 >> internal:control=enter-frame >> xpath=/html/body/div/a
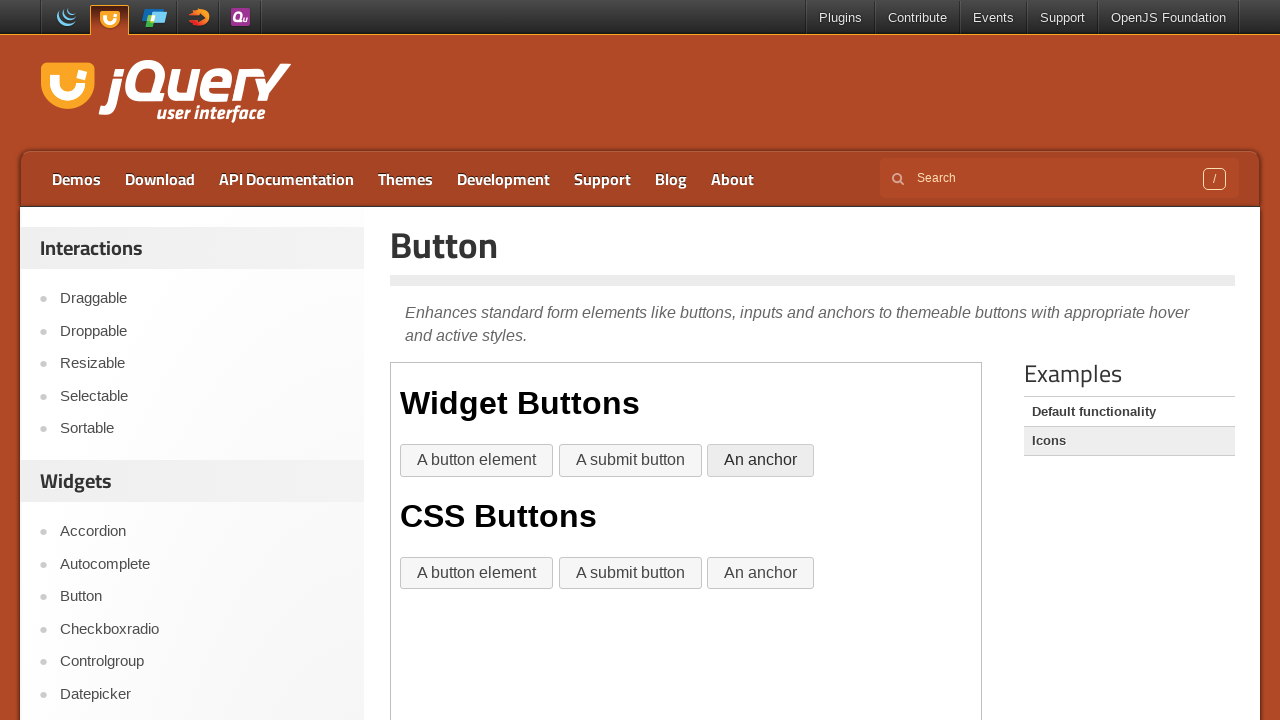

Waited to see button click result
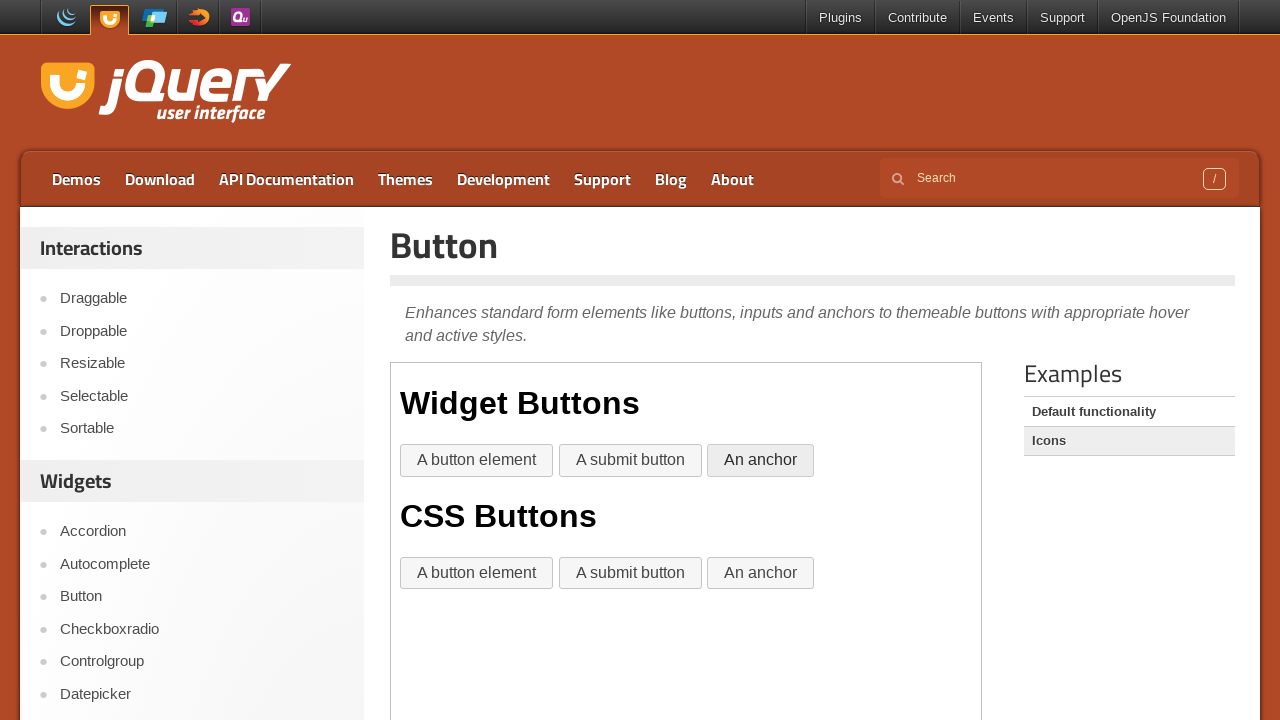

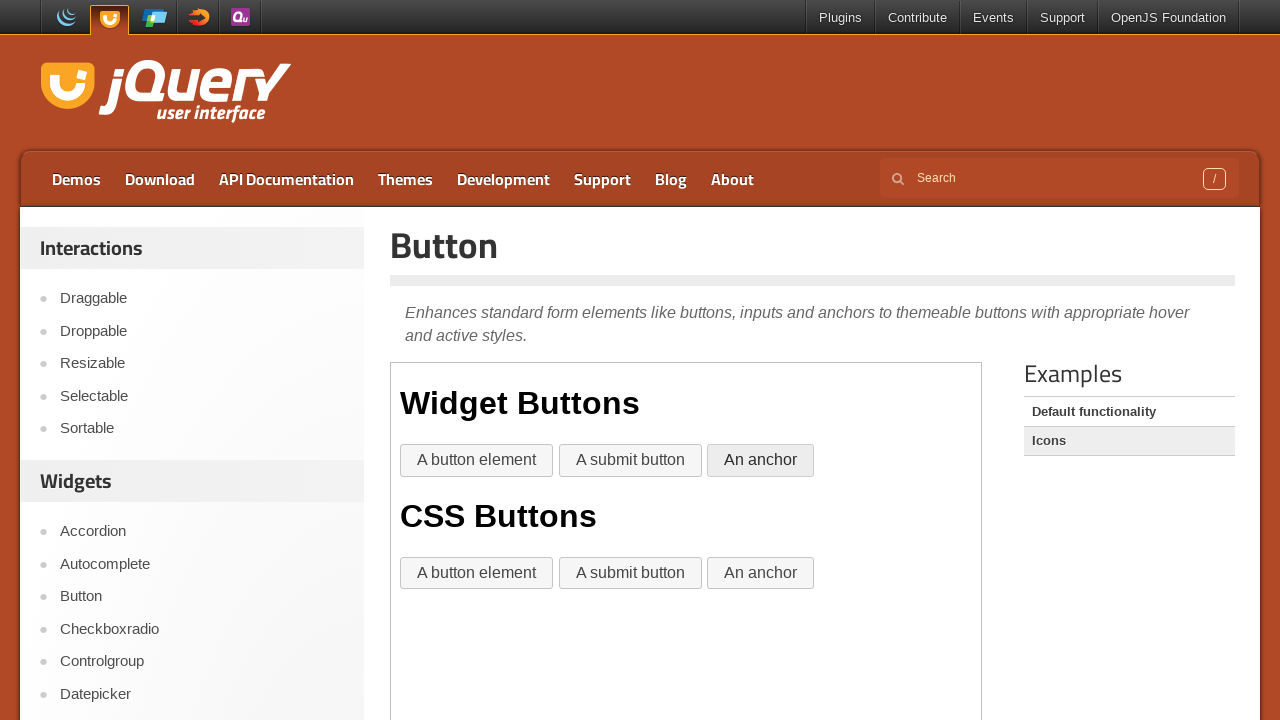